Navigates to the Dynamic Loading page from the main menu

Starting URL: http://the-internet.herokuapp.com

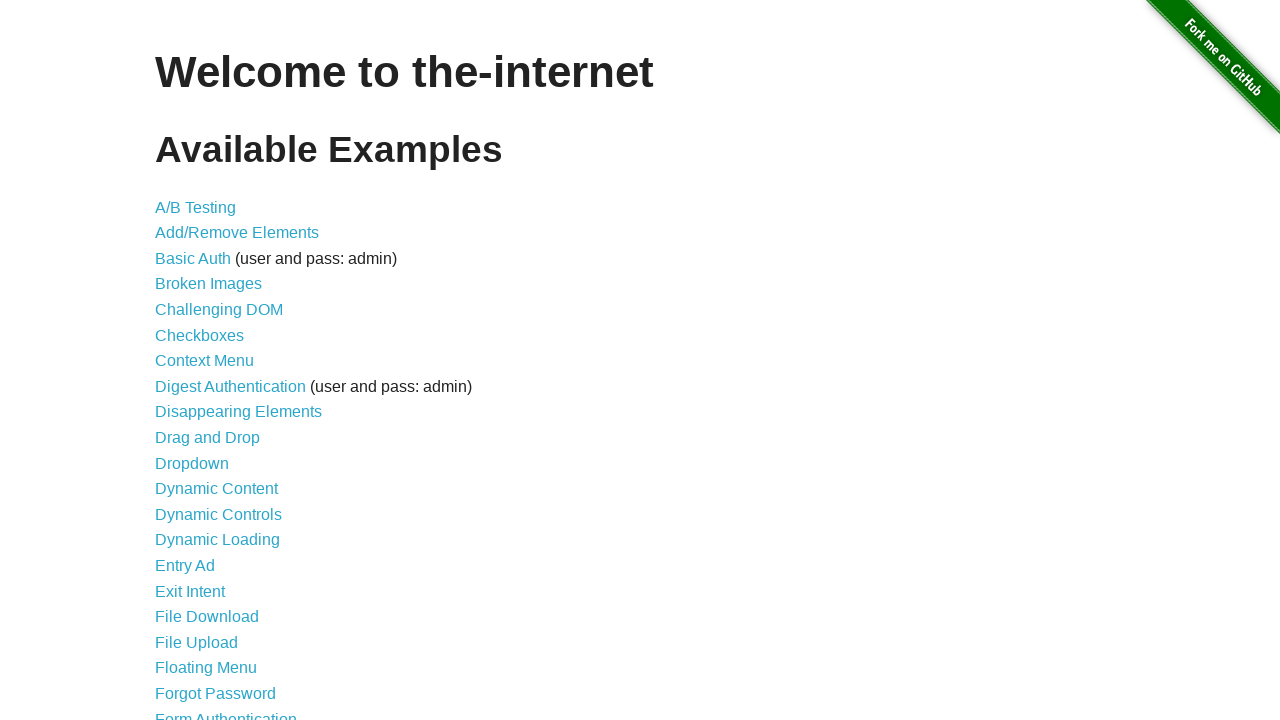

Clicked on Dynamic Loading link from main menu at (218, 540) on #content > ul > li:nth-child(14) > a
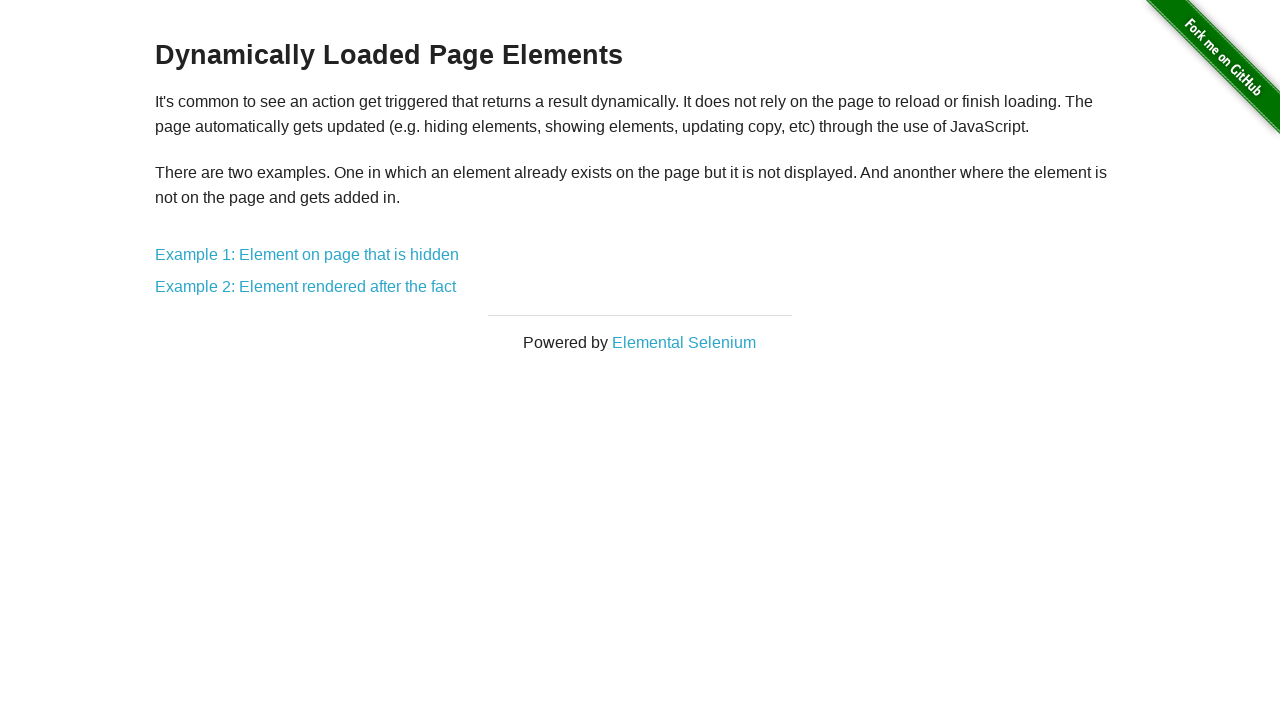

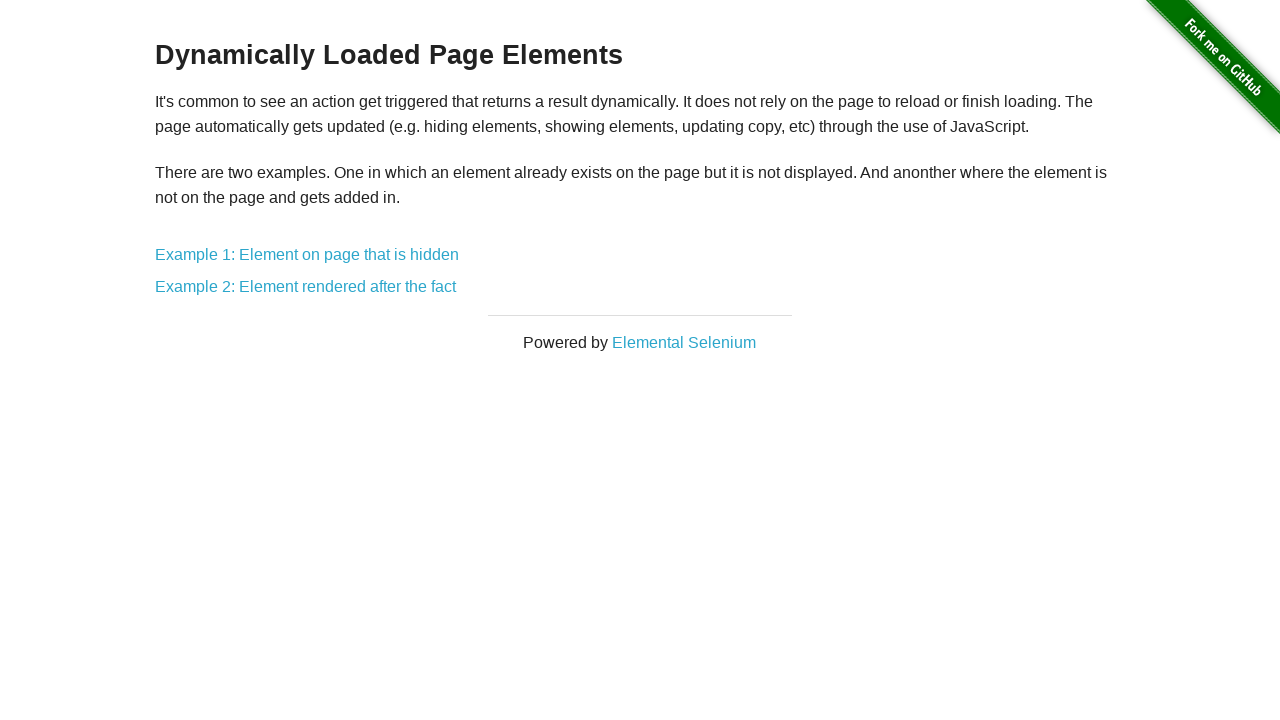